Tests handling of a JavaScript alert box by clicking a button that triggers an alert and accepting it

Starting URL: https://testautomationpractice.blogspot.com/#

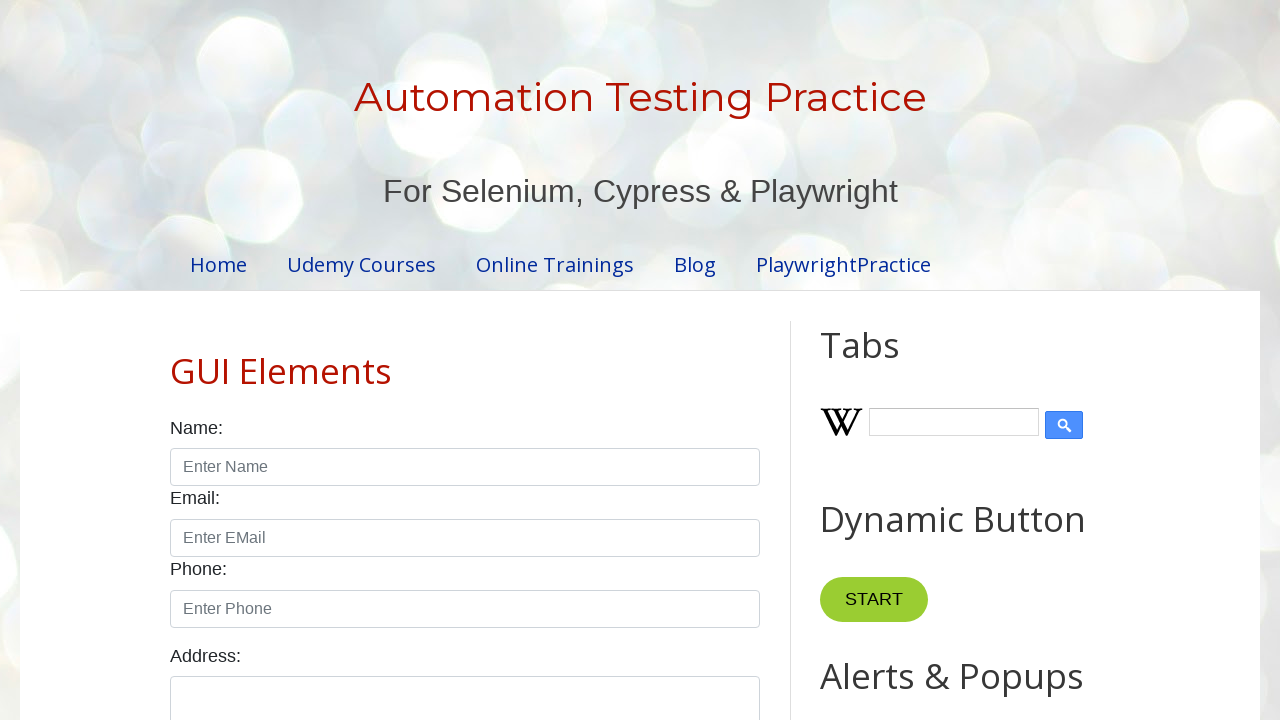

Set up dialog handler for alert box
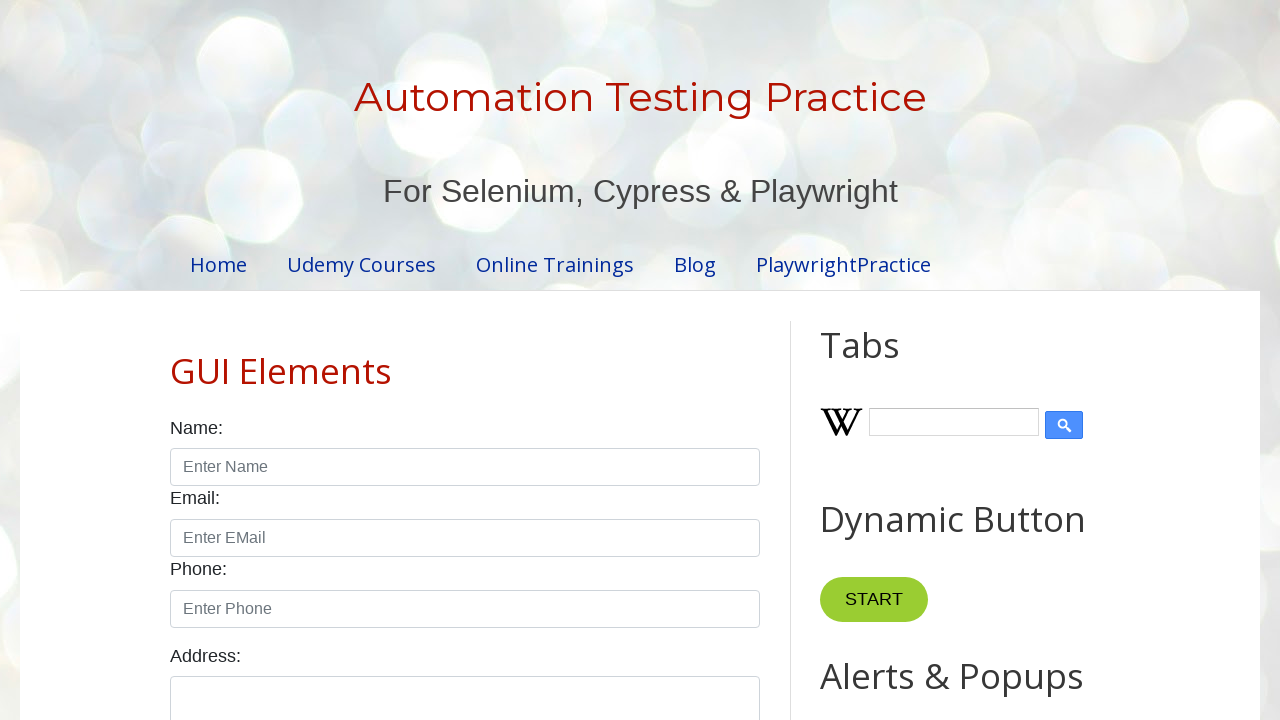

Clicked 'Simple Alert' button to trigger alert box at (888, 361) on button:has-text('Simple Alert')
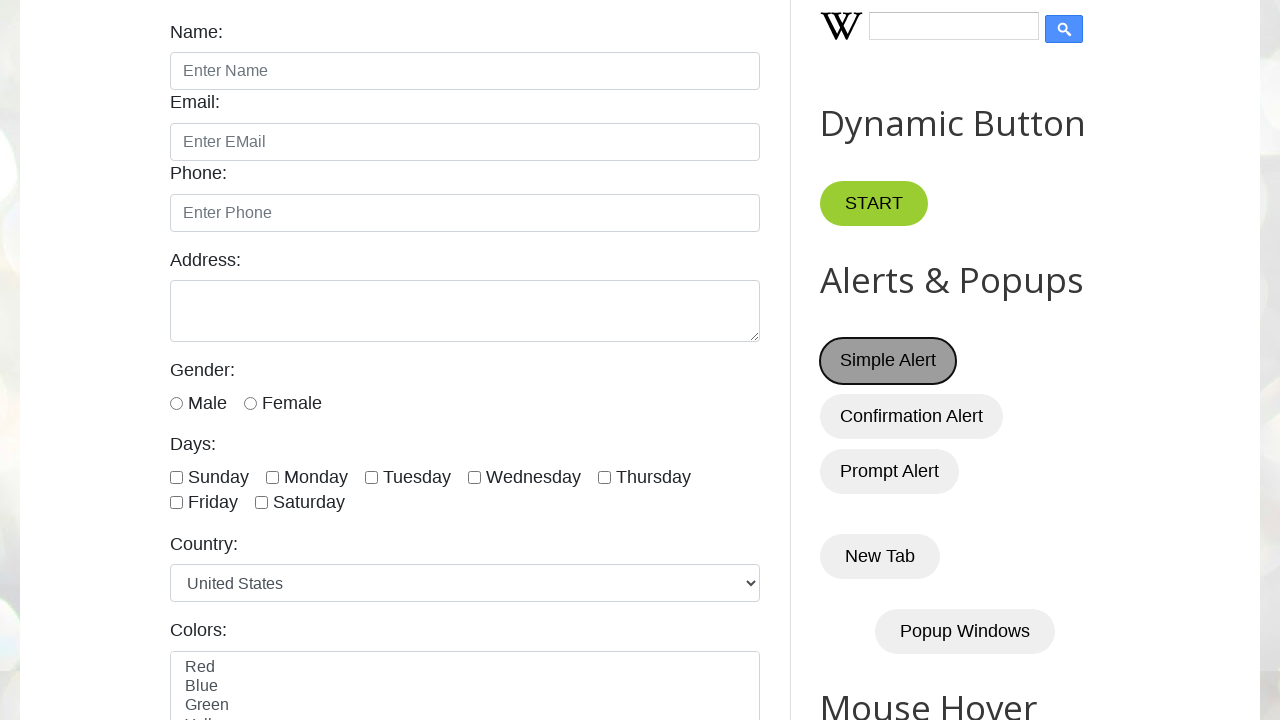

Waited for alert box to be handled
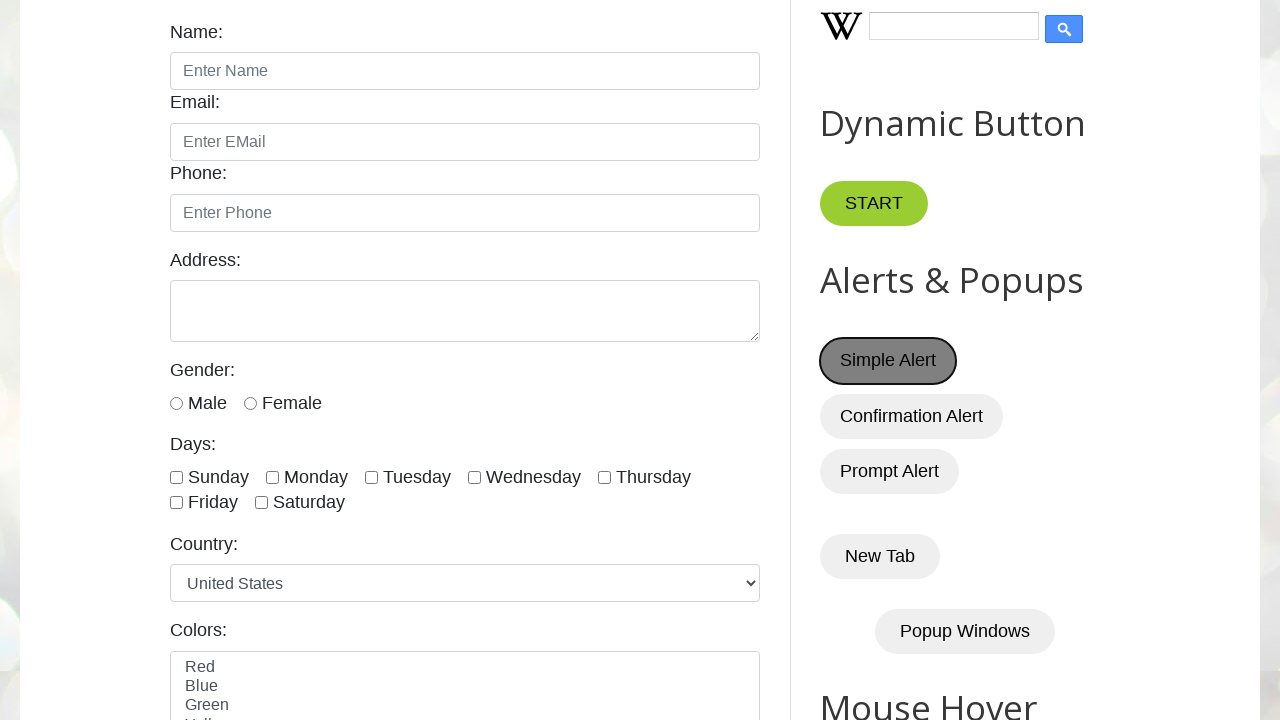

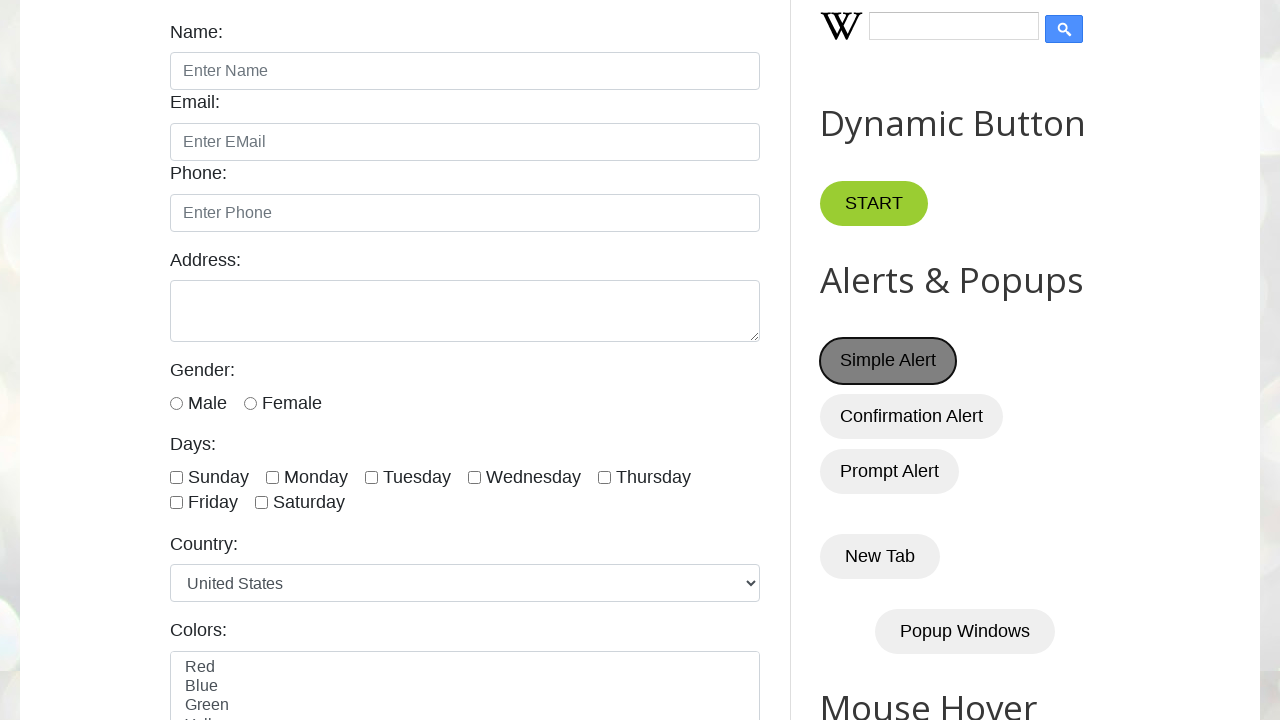